Creates a new paste on Pastebin by filling in code text, setting expiration time to 10 minutes, adding a title, and submitting the form

Starting URL: https://pastebin.com/

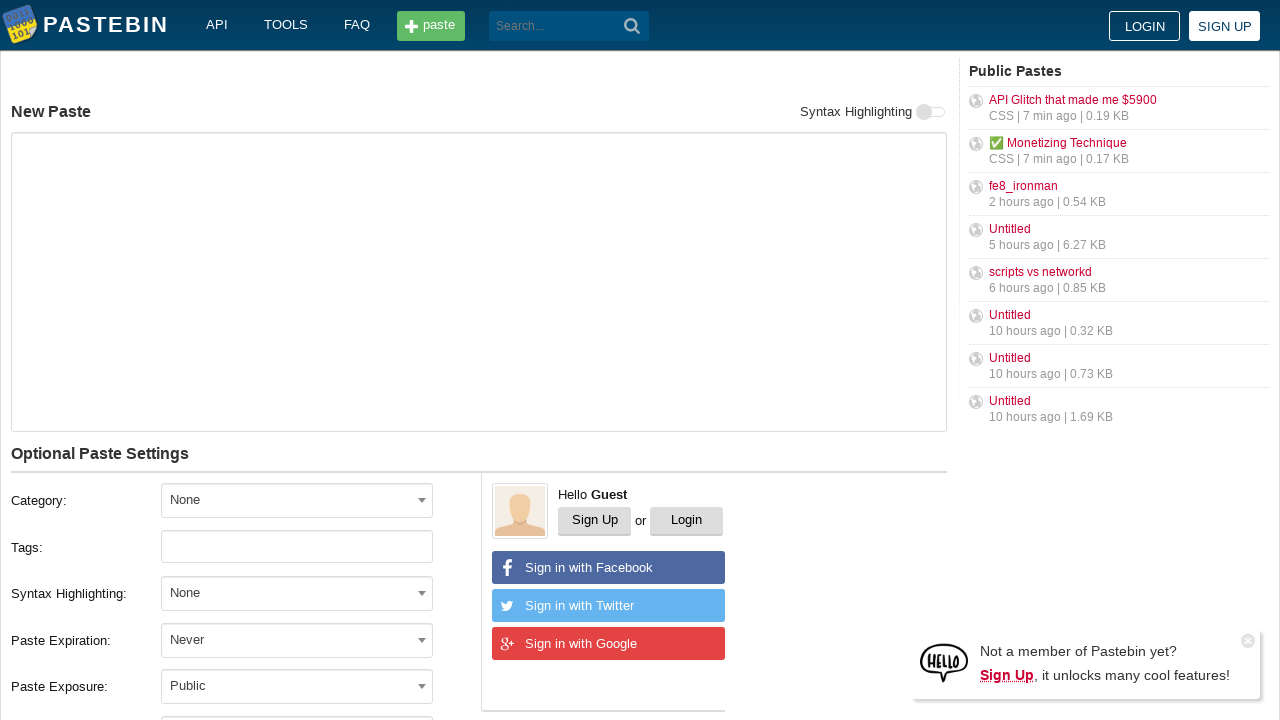

Filled paste content with 'Hello from WebDriver' on //*[@id='postform-text']
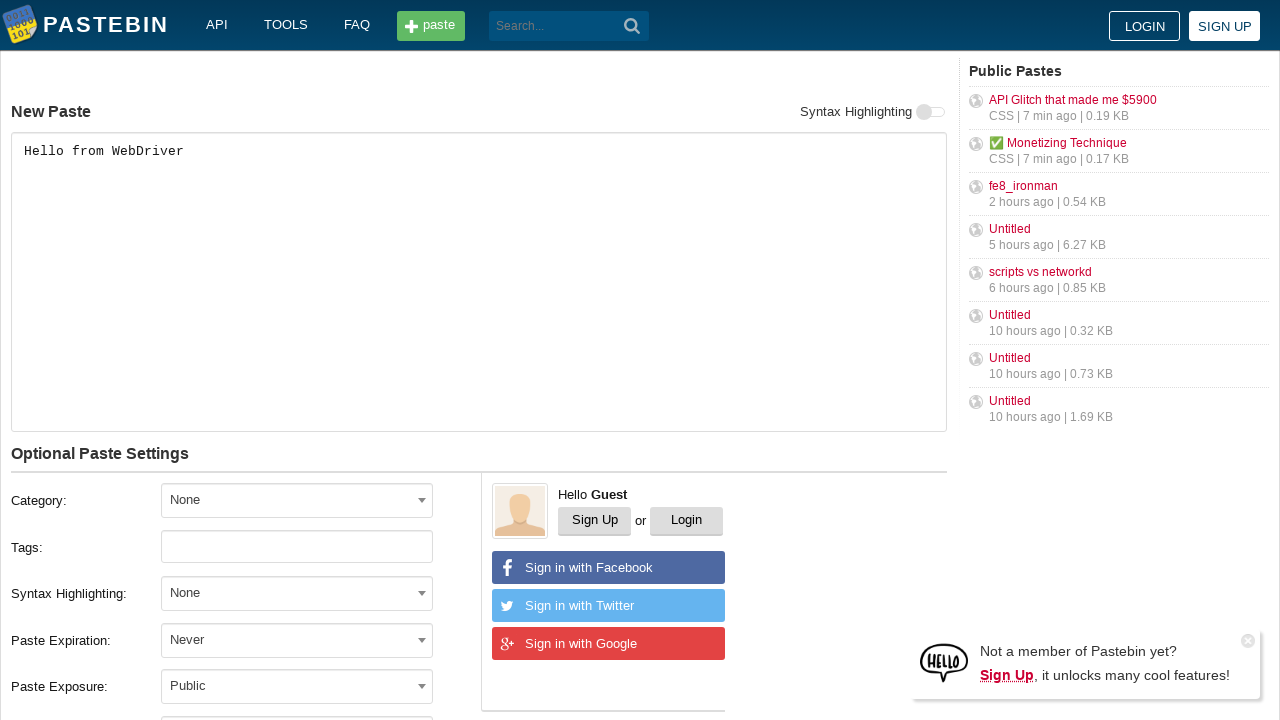

Clicked on expiration dropdown at (297, 640) on xpath=//div[@class='form-group field-postform-expiration']//span[contains(@class
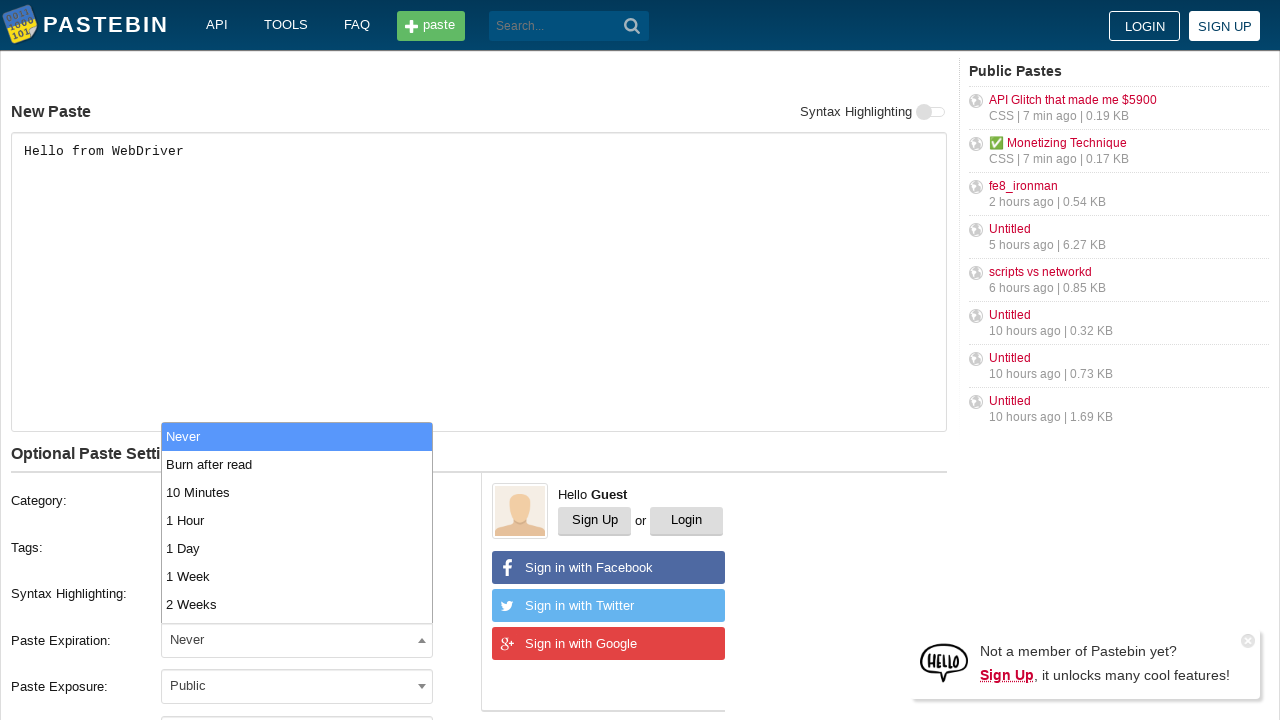

Selected '10 Minutes' expiration time at (297, 492) on xpath=//li[text() ='10 Minutes']
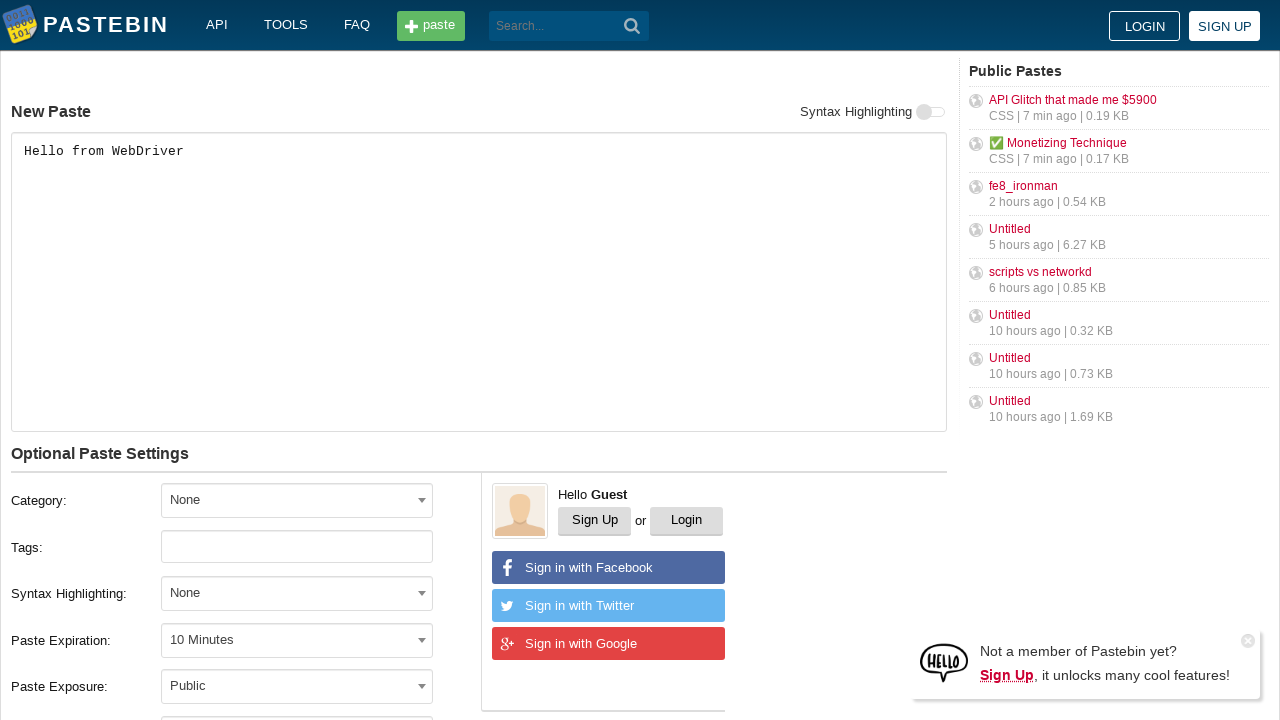

Filled paste title with 'helloweb' on //*[@id='postform-name']
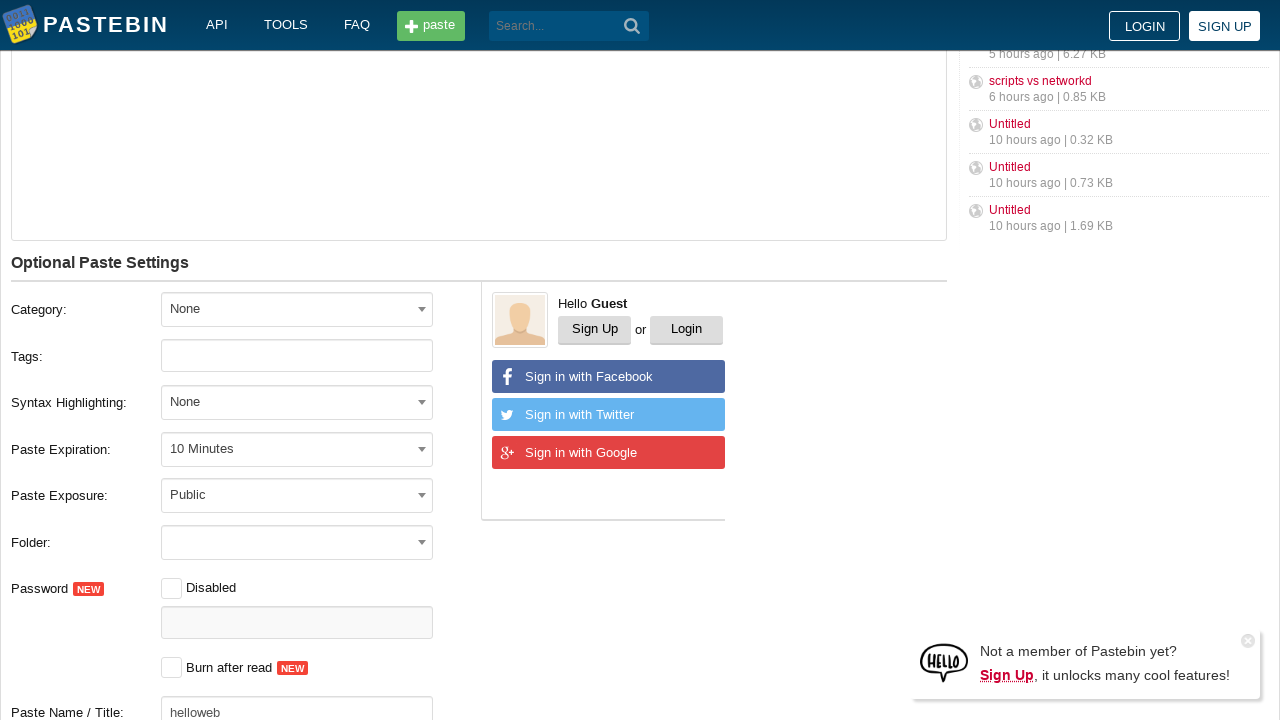

Clicked 'Create New Paste' button to submit the form at (240, 400) on xpath=//button[text()='Create New Paste']
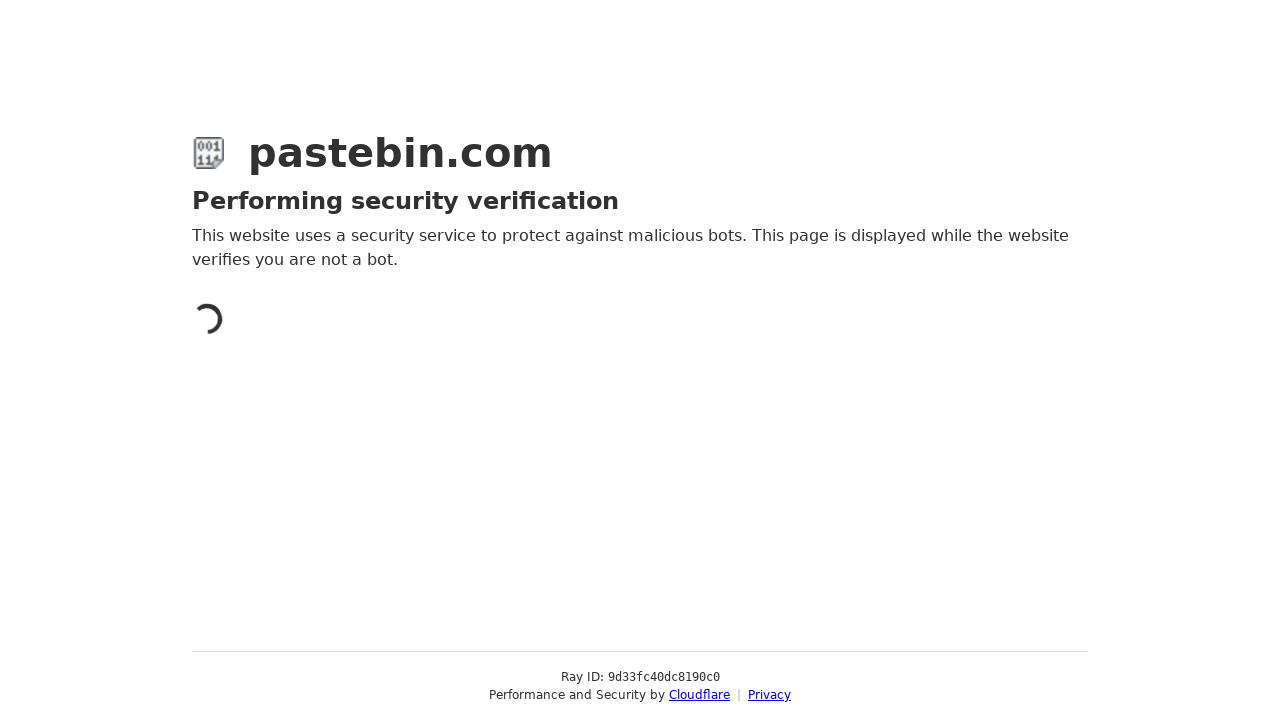

Paste created successfully, page loaded with heading element
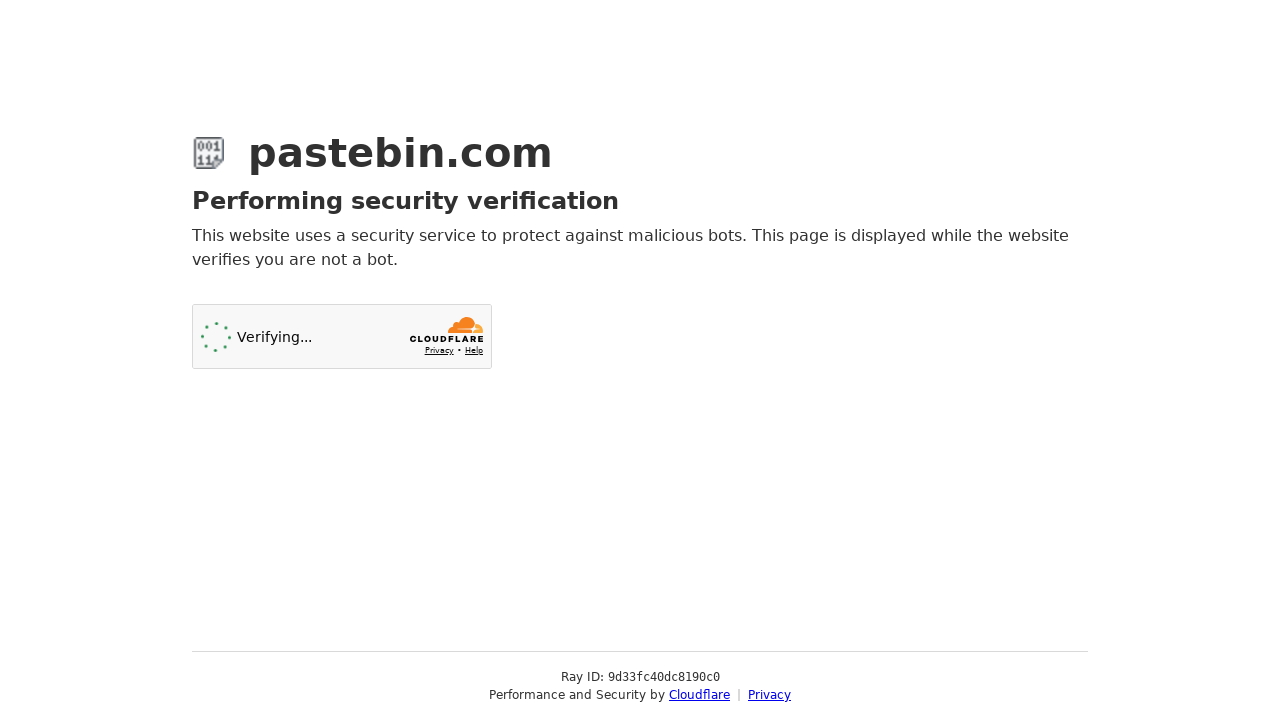

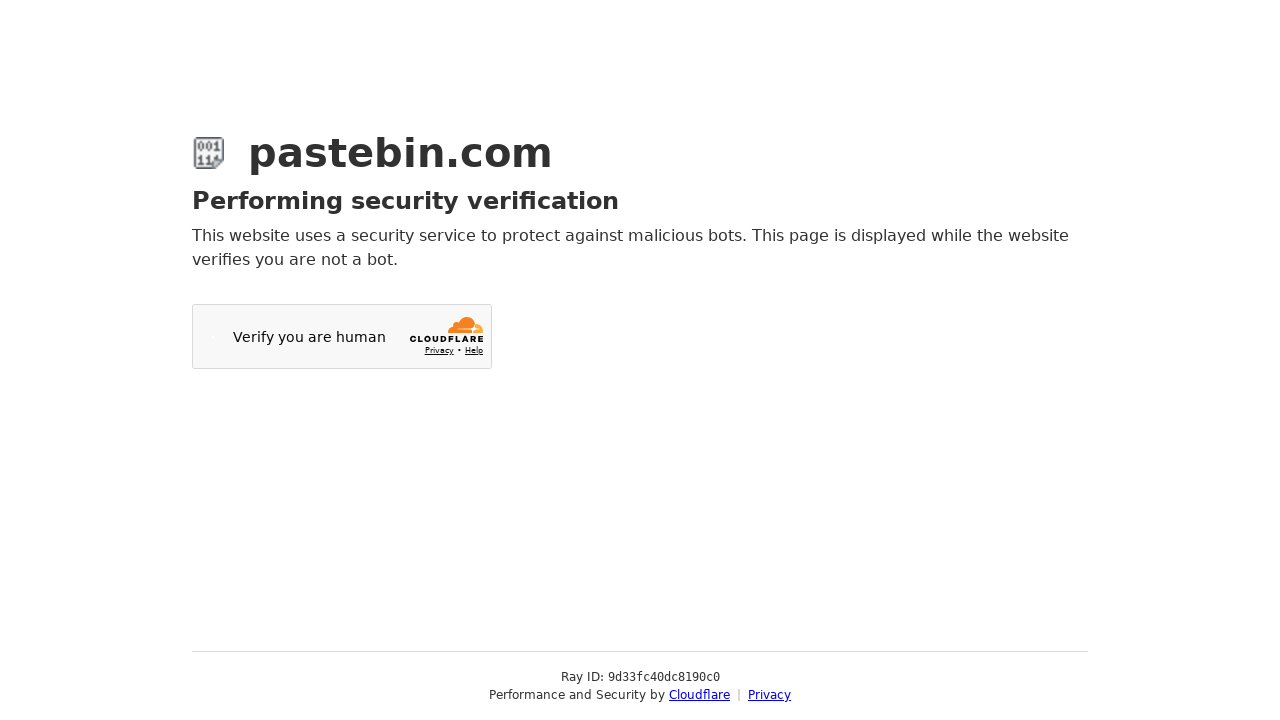